Verifies that a product added to cart appears in the cart modal with the correct name

Starting URL: https://gabrielrowan.github.io/Finleys-Farm-Shop-FE/products.html

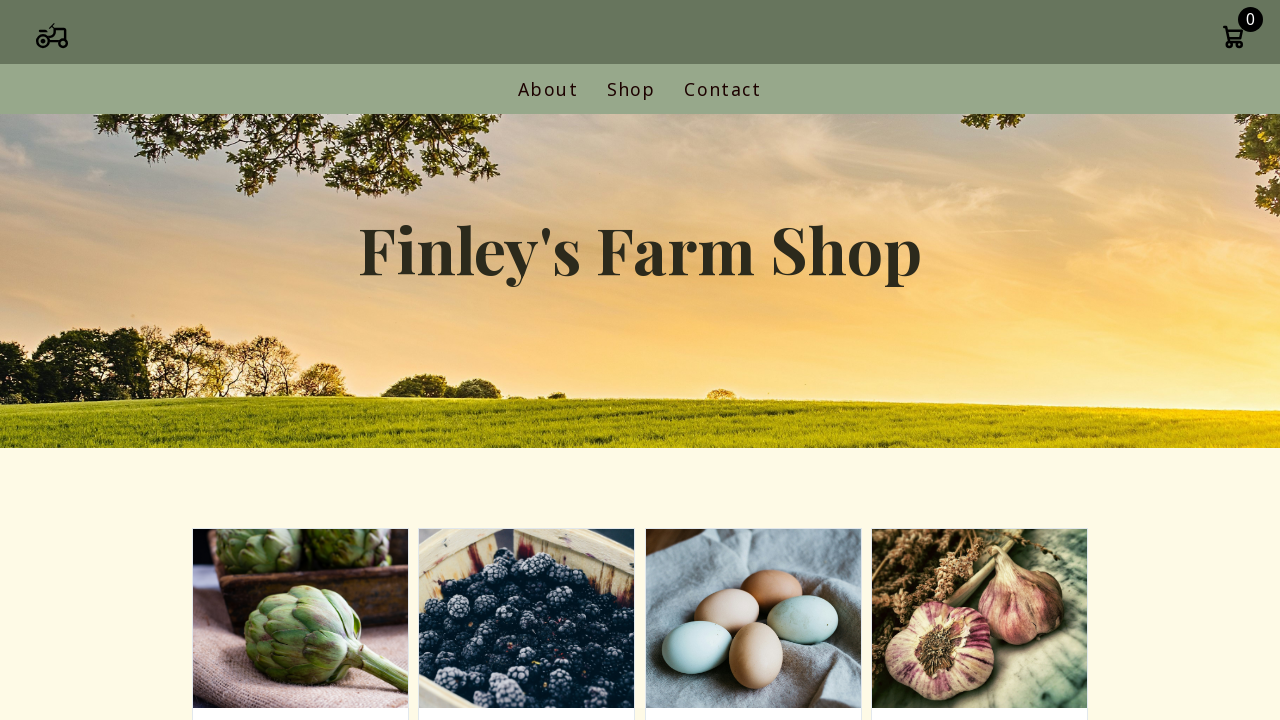

Waited for products to load on the page
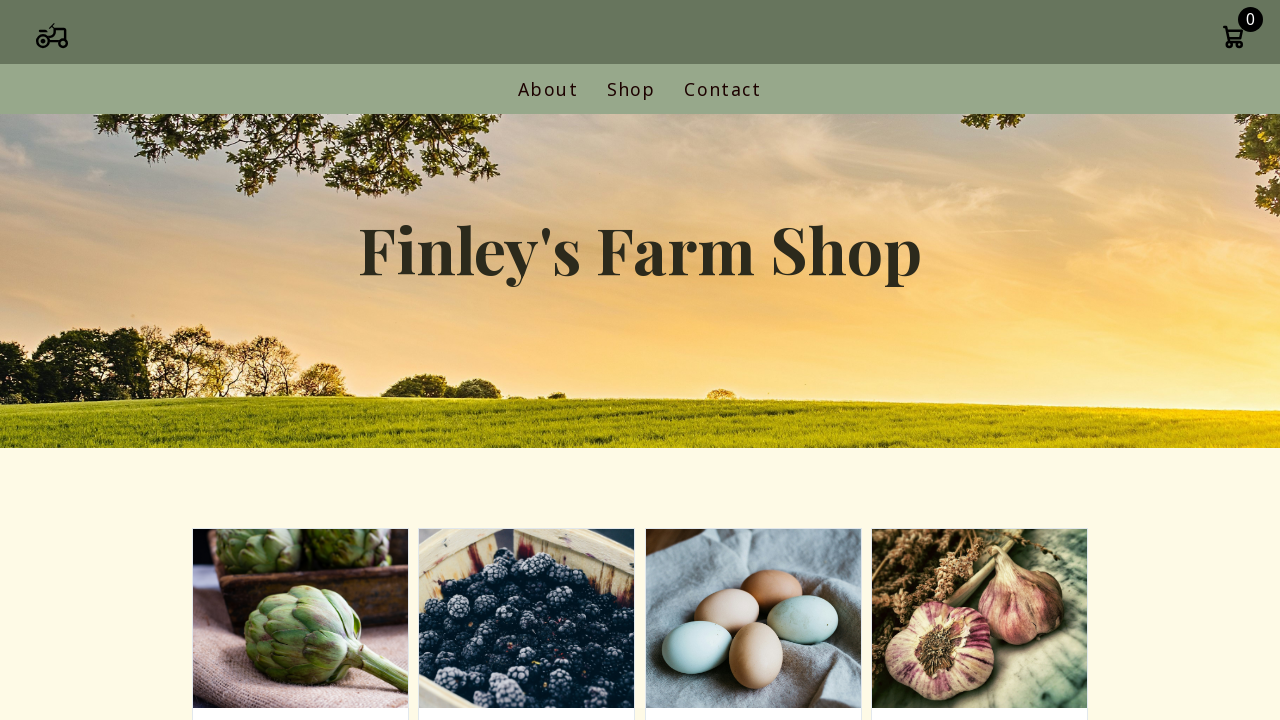

Retrieved first product name: Artichoke
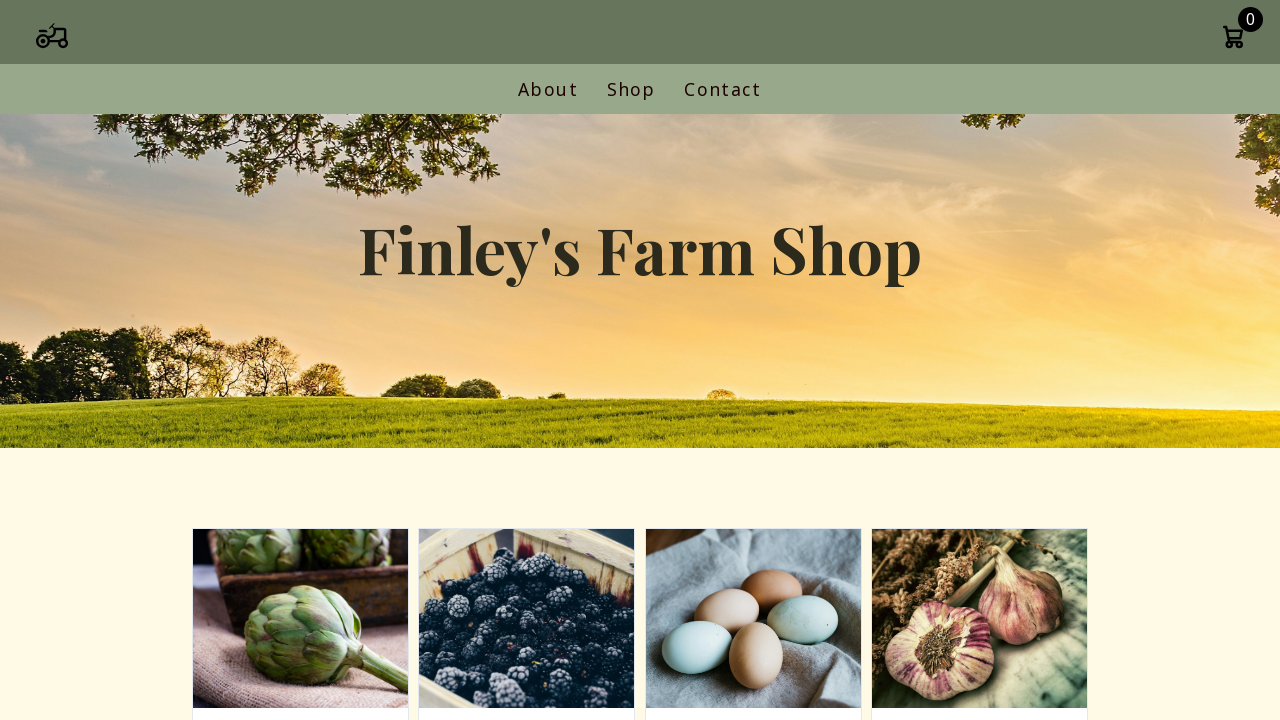

Clicked add-to-cart button for first product at (300, 361) on .add-to-cart >> nth=0
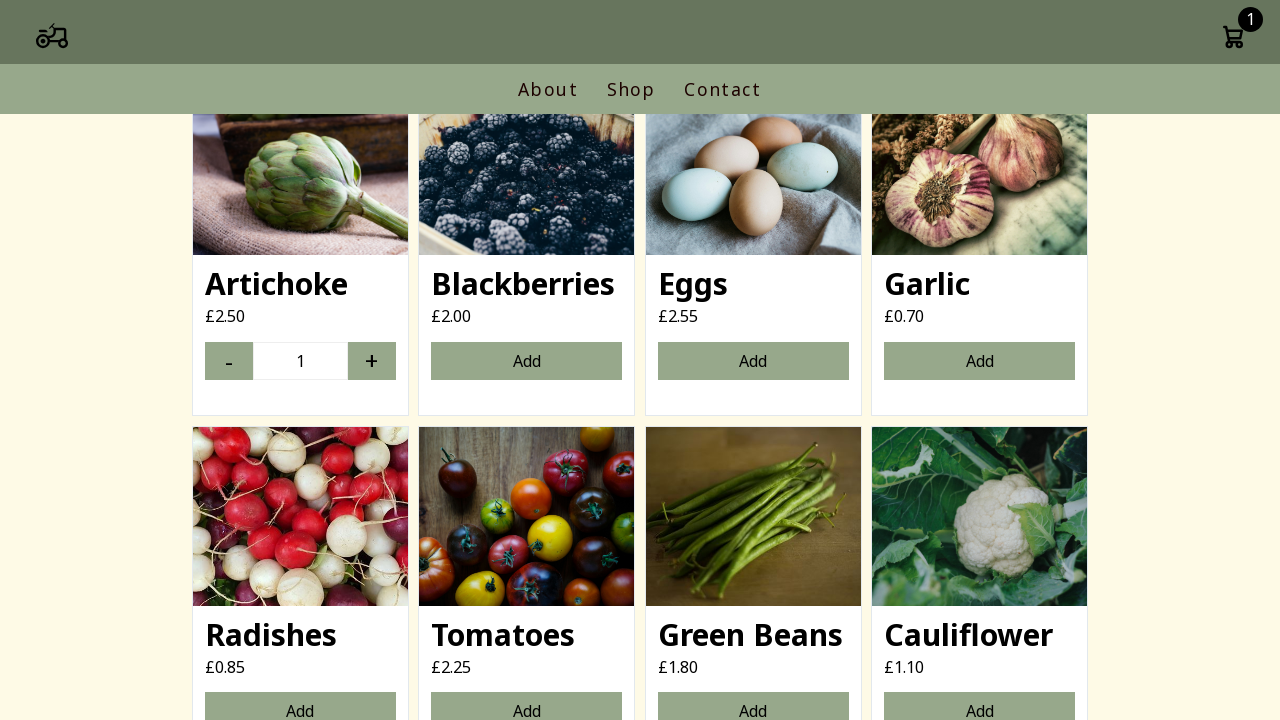

Opened cart modal by clicking cart icon at (1233, 39) on .cart-icon-container
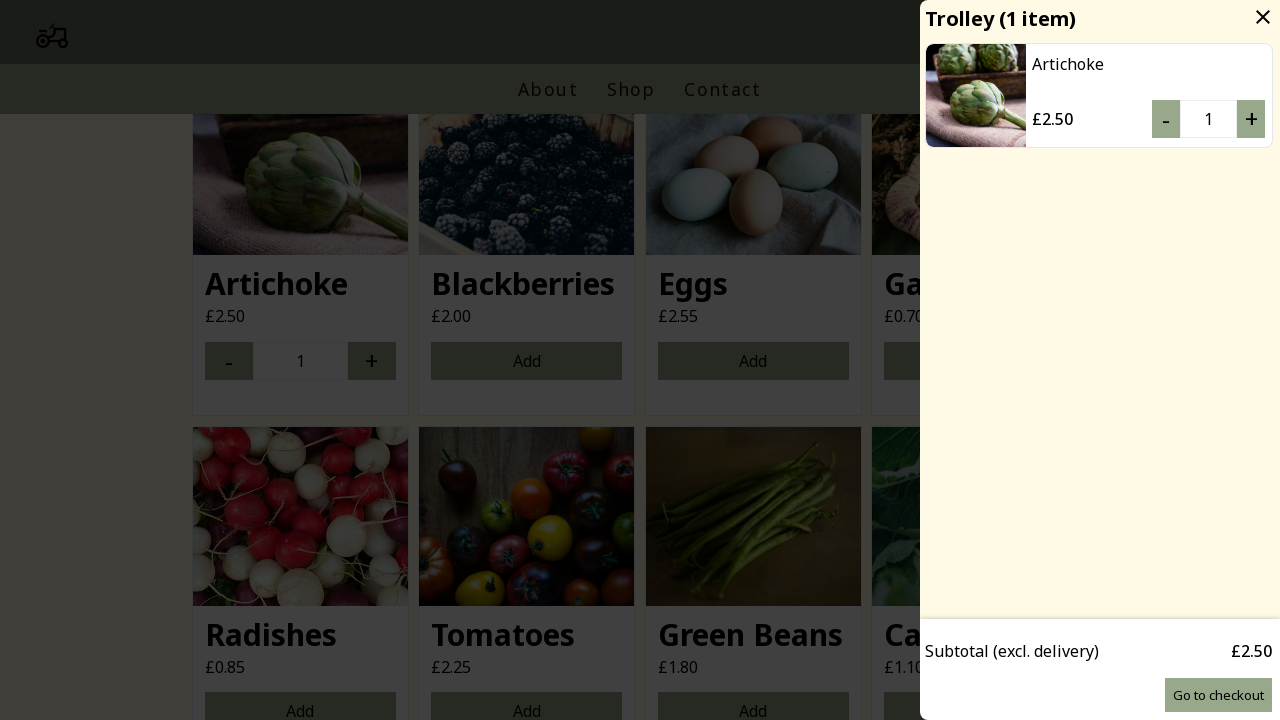

Retrieved cart item name: Artichoke
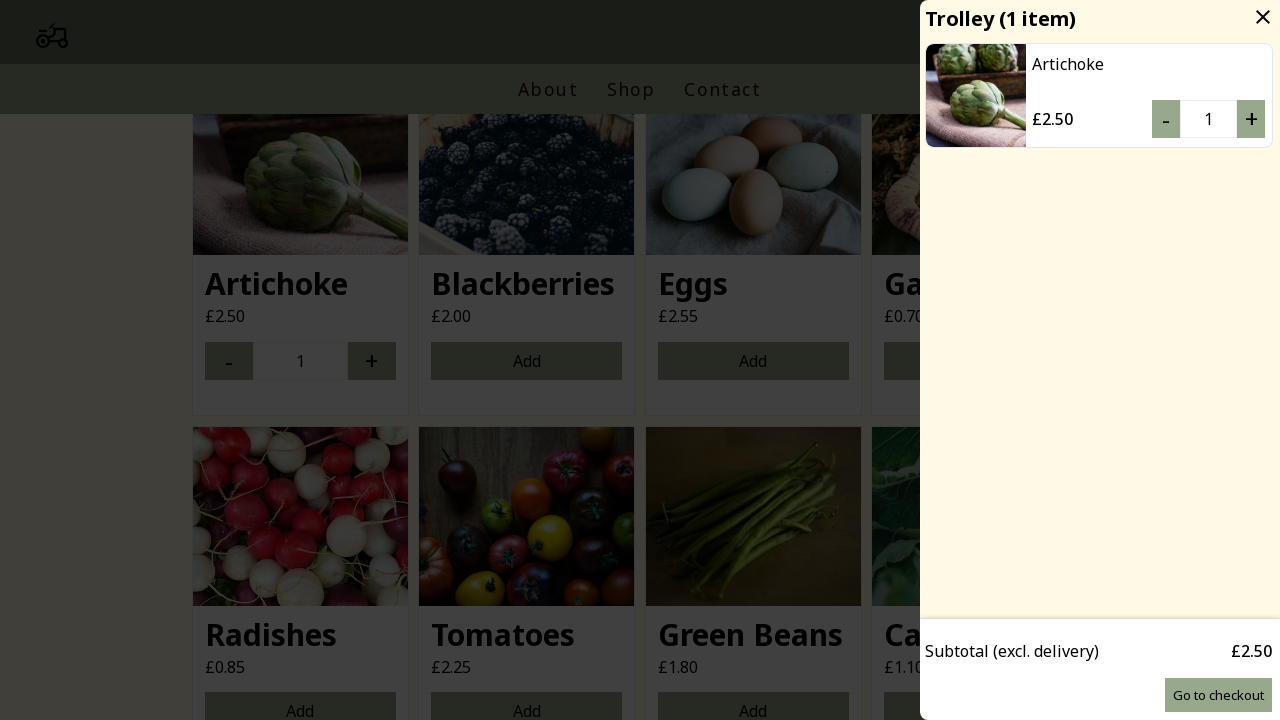

Verified product name in cart matches the product added
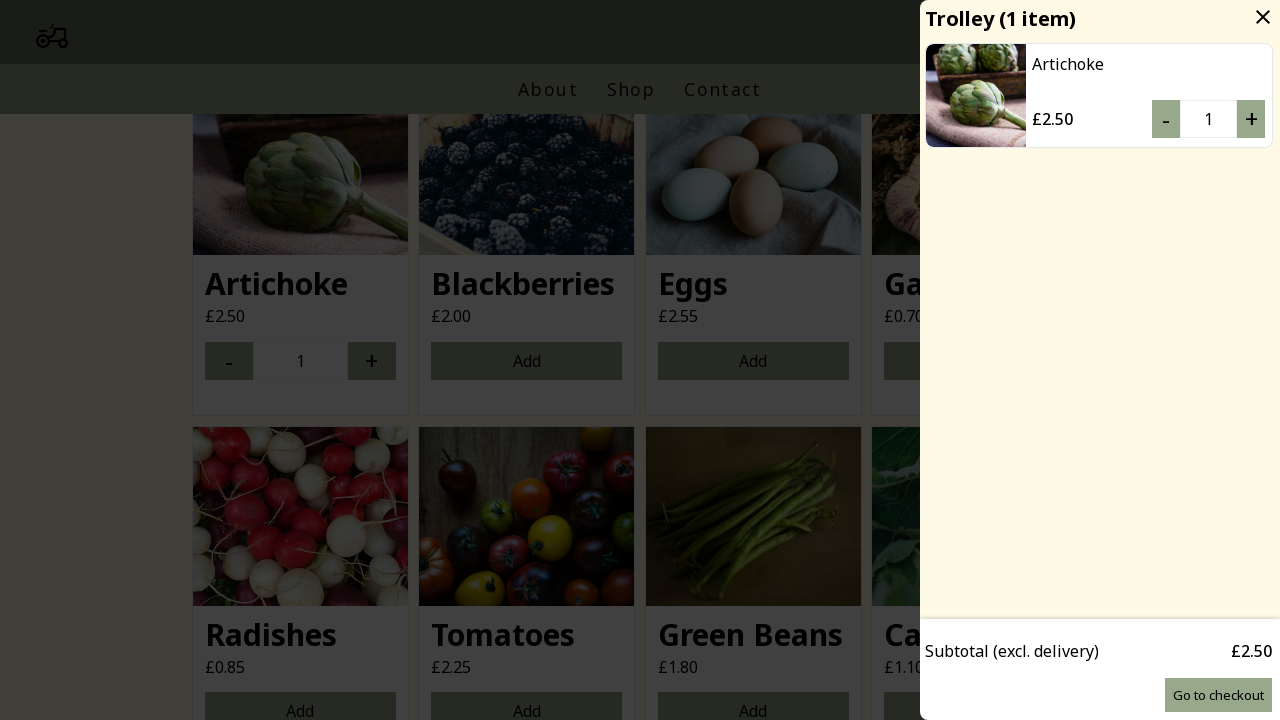

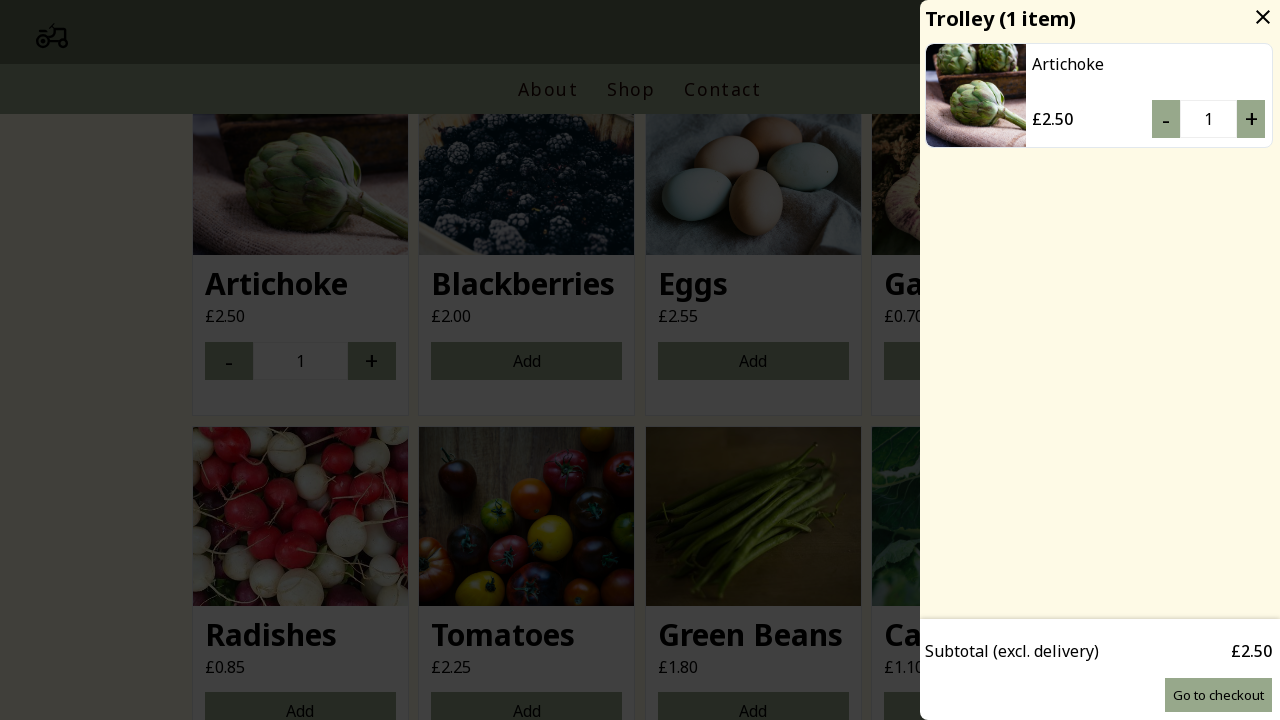